Tests multiple file upload functionality by uploading multiple files created from buffers, then deselecting them

Starting URL: https://davidwalsh.name/demo/multiple-file-upload.php

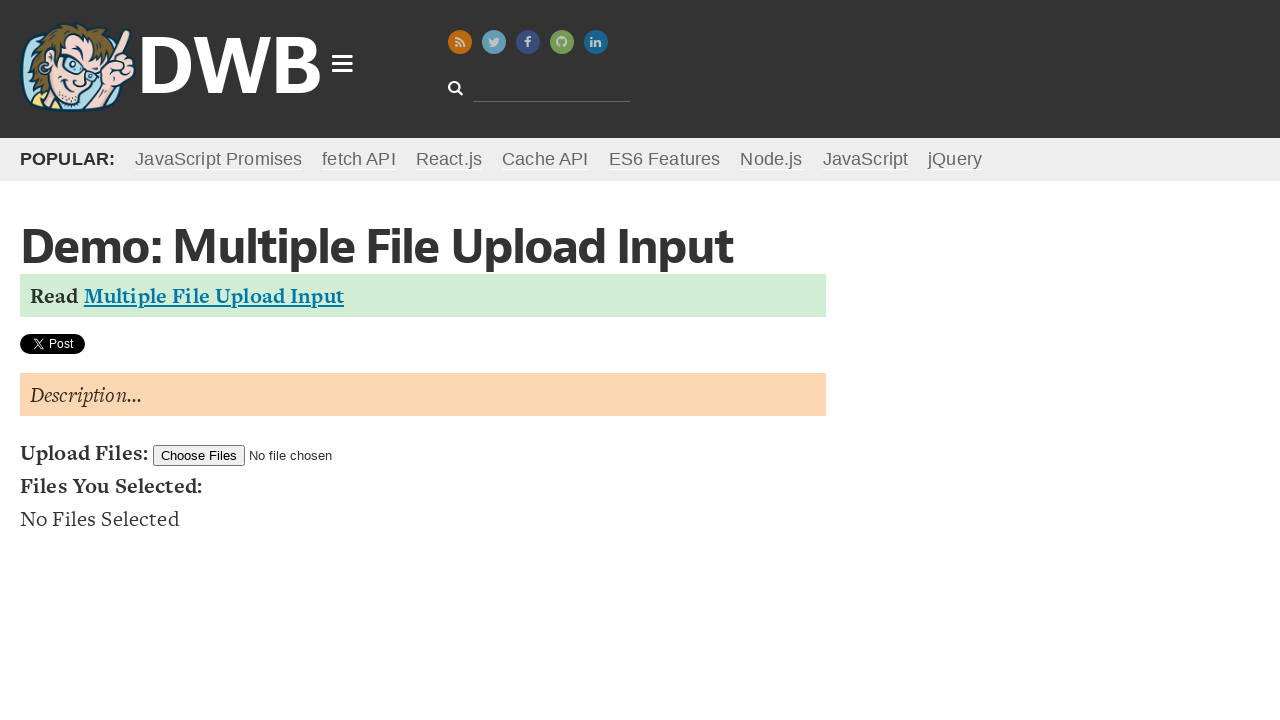

Uploaded two test files (file1.txt and file2.txt) from buffers
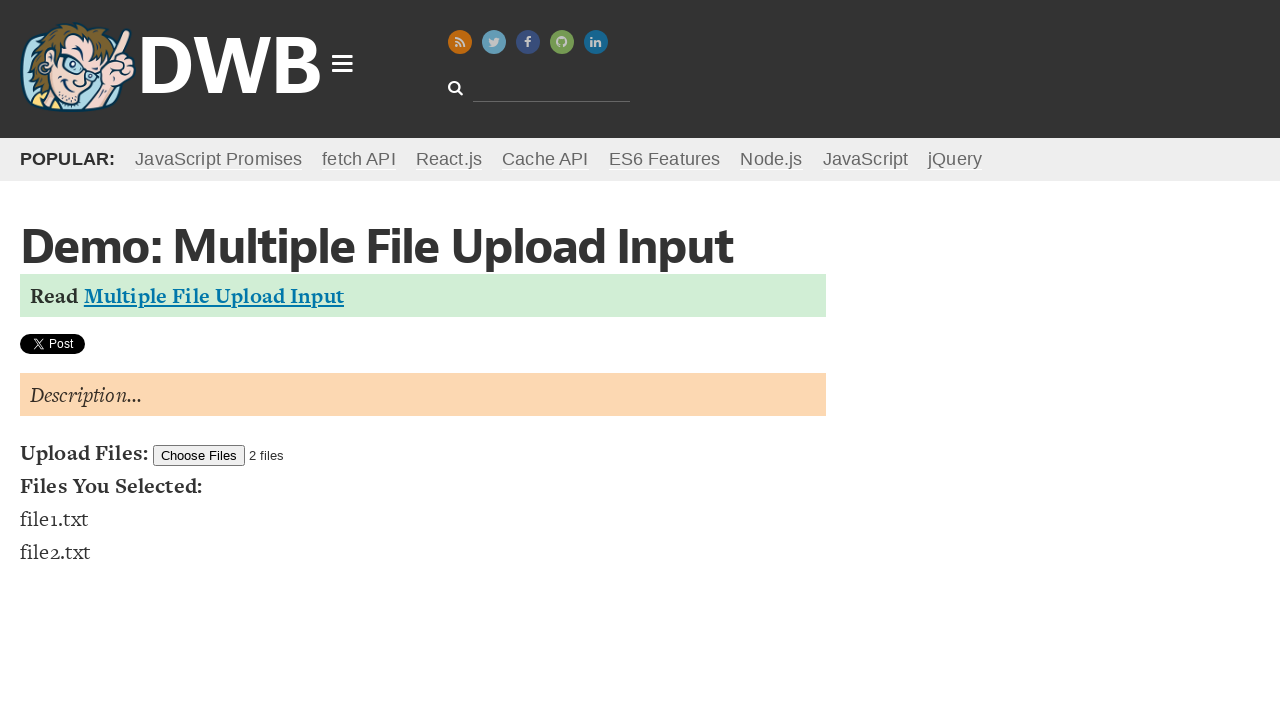

Deselected all uploaded files
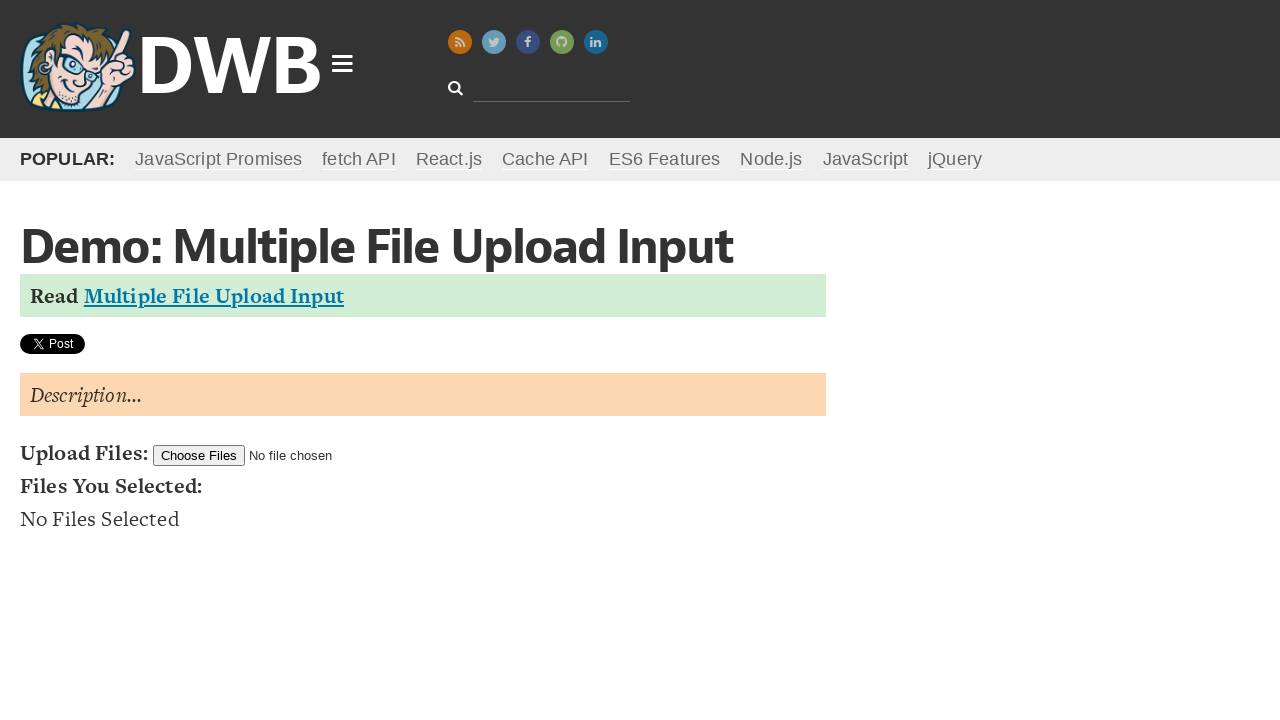

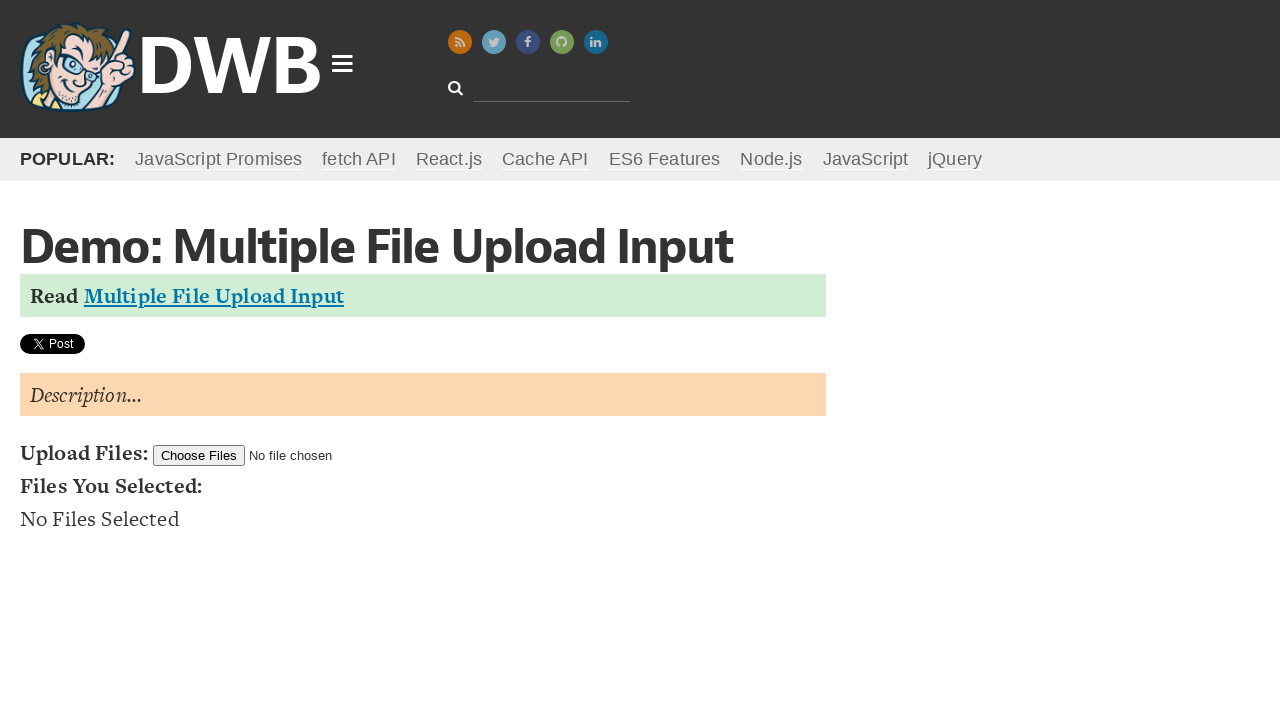